Tests JavaScript alert handling by setting up a dialog handler to accept alerts, then clicking a button that triggers an alert dialog.

Starting URL: https://letcode.in/alert

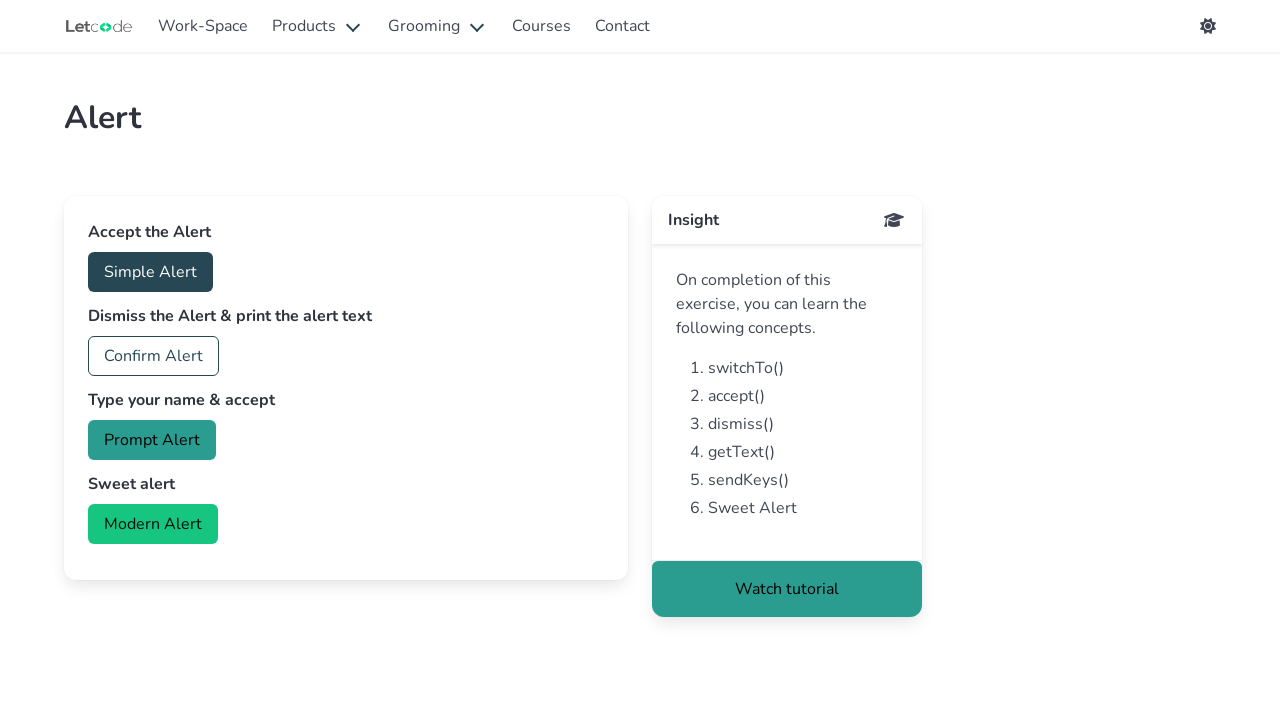

Set up dialog handler to accept alerts
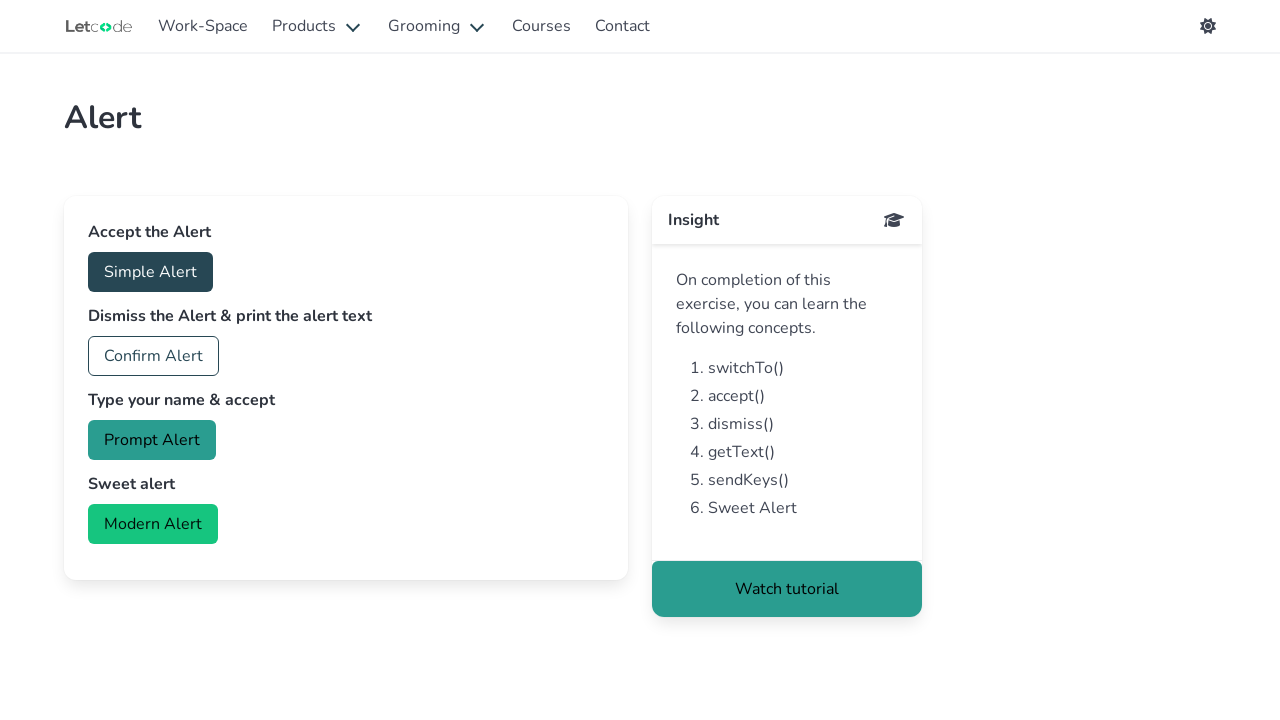

Clicked button to trigger alert dialog at (150, 272) on #accept
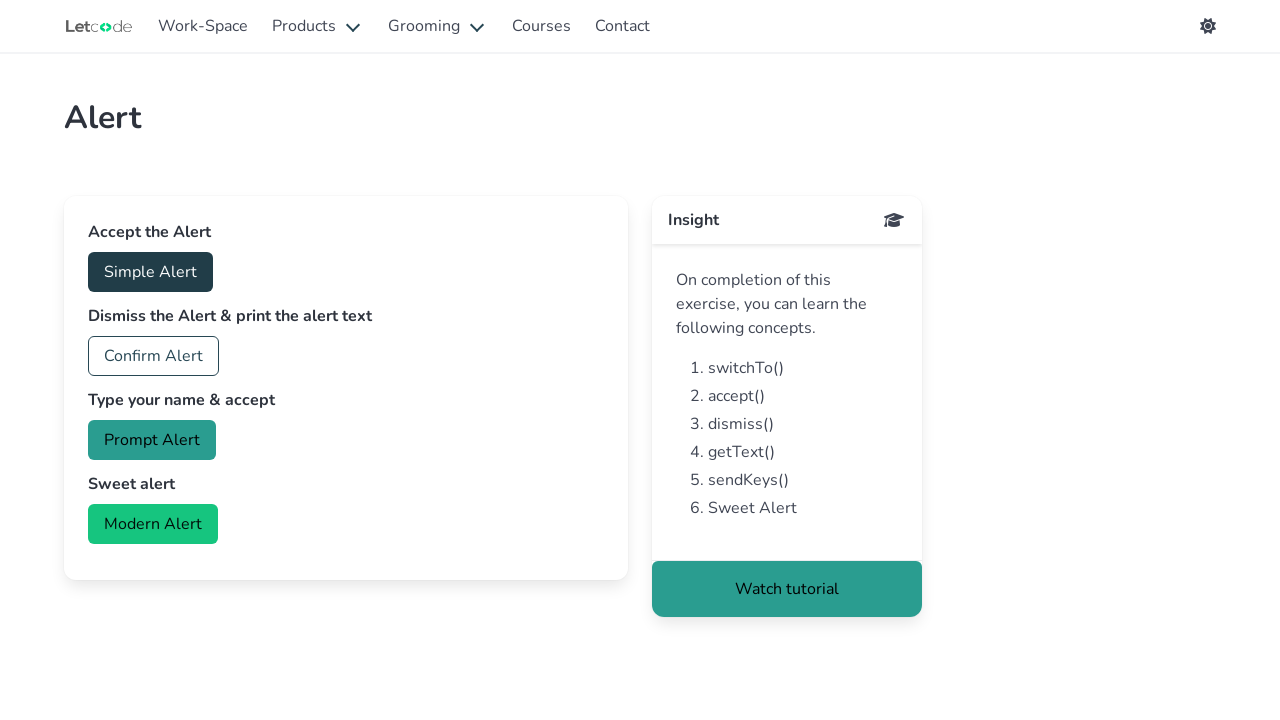

Waited 500ms for dialog to be handled
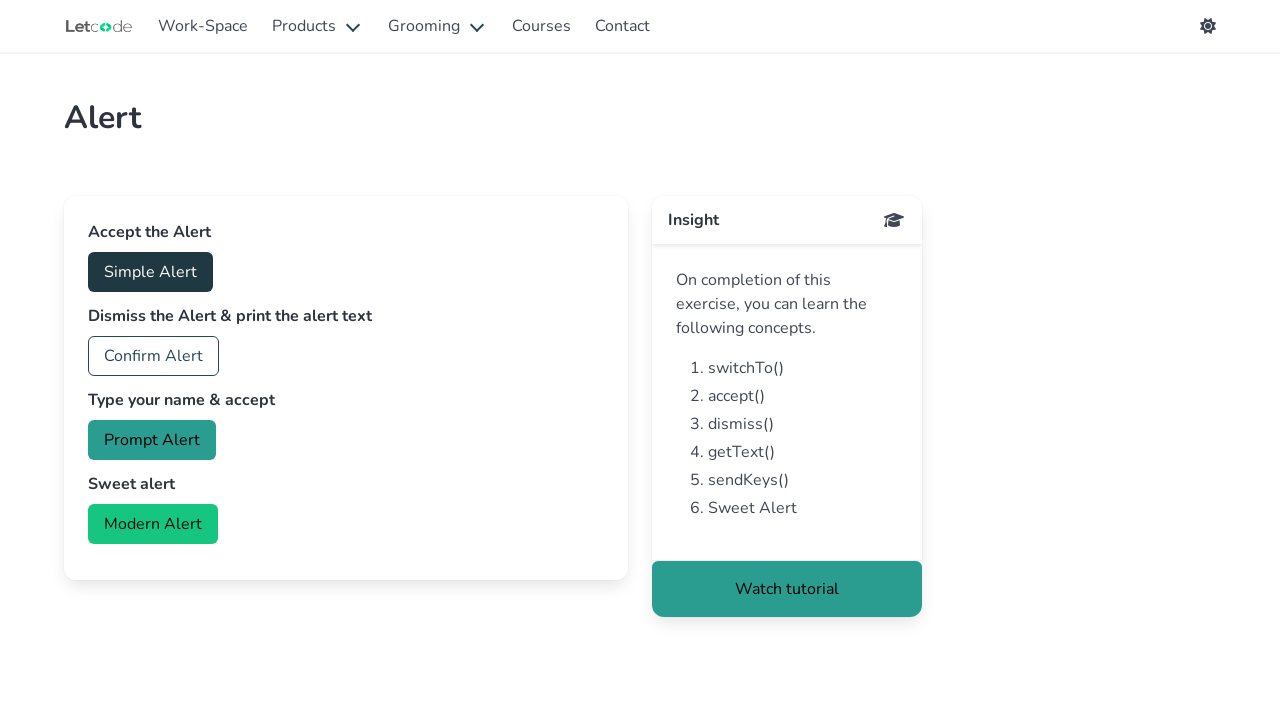

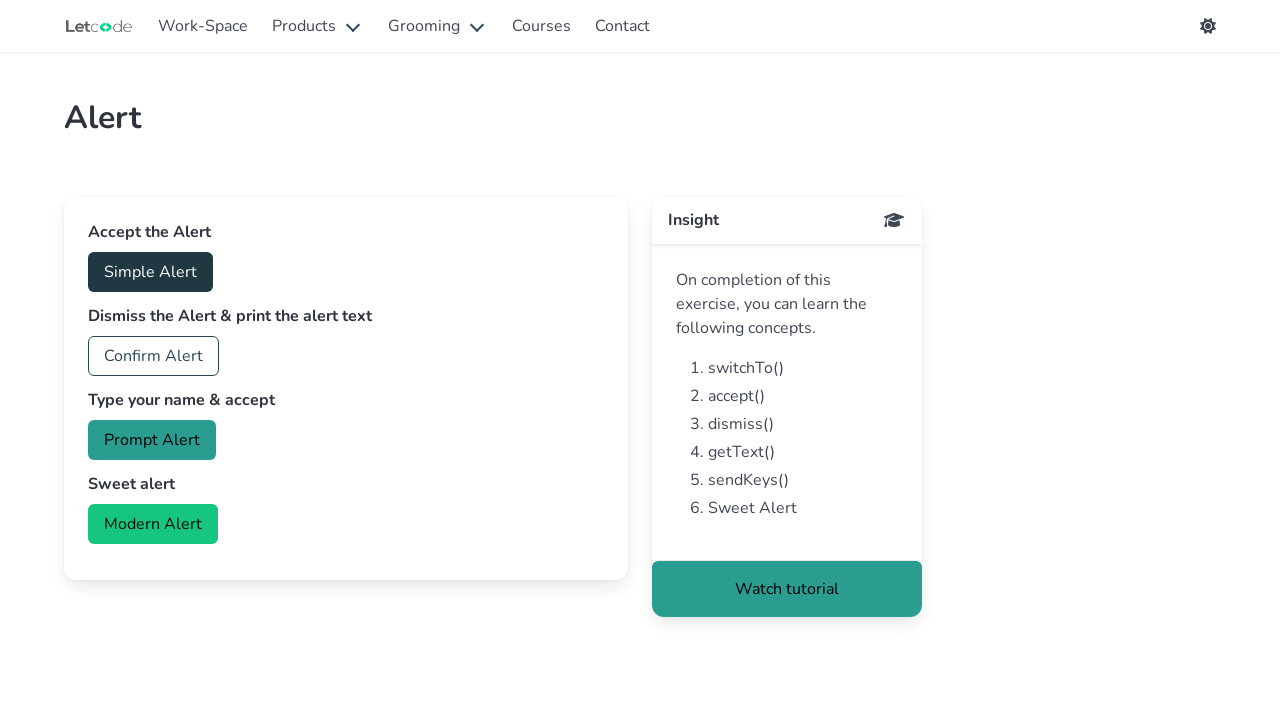